Tests basic browser navigation commands including back, forward, and refresh operations on W3Schools website

Starting URL: https://w3schools.com/

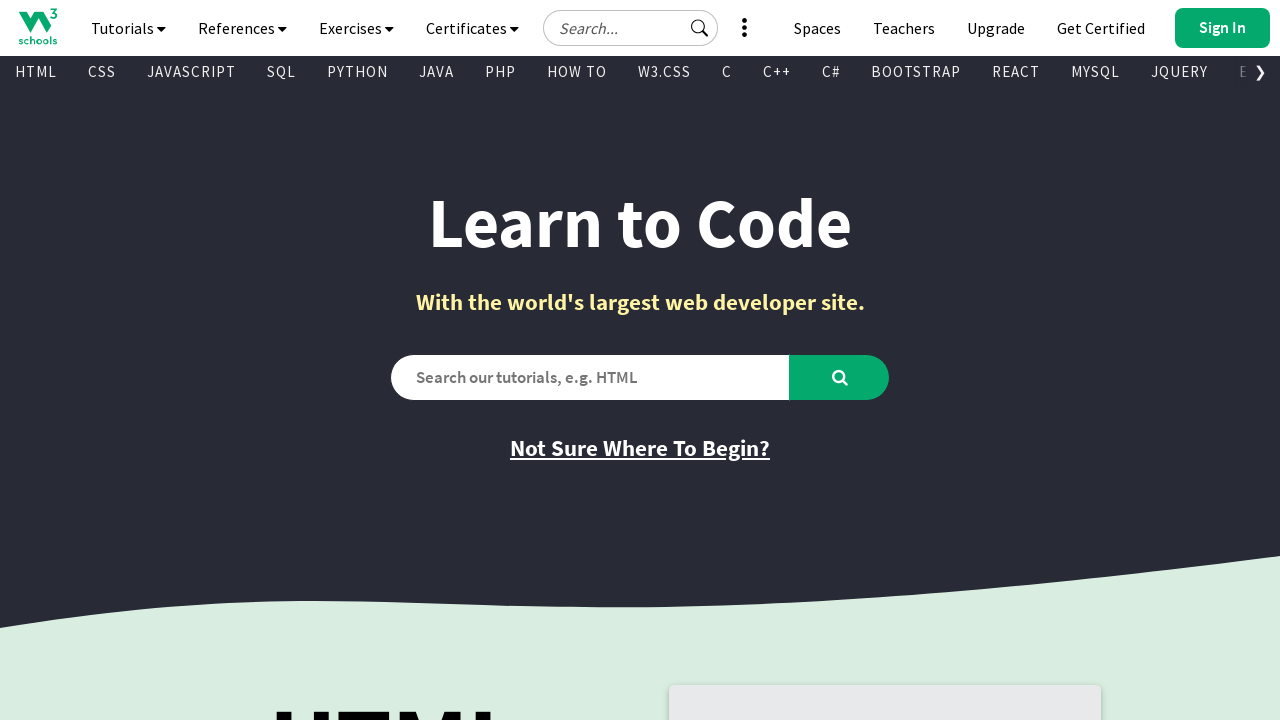

Retrieved current URL from W3Schools homepage
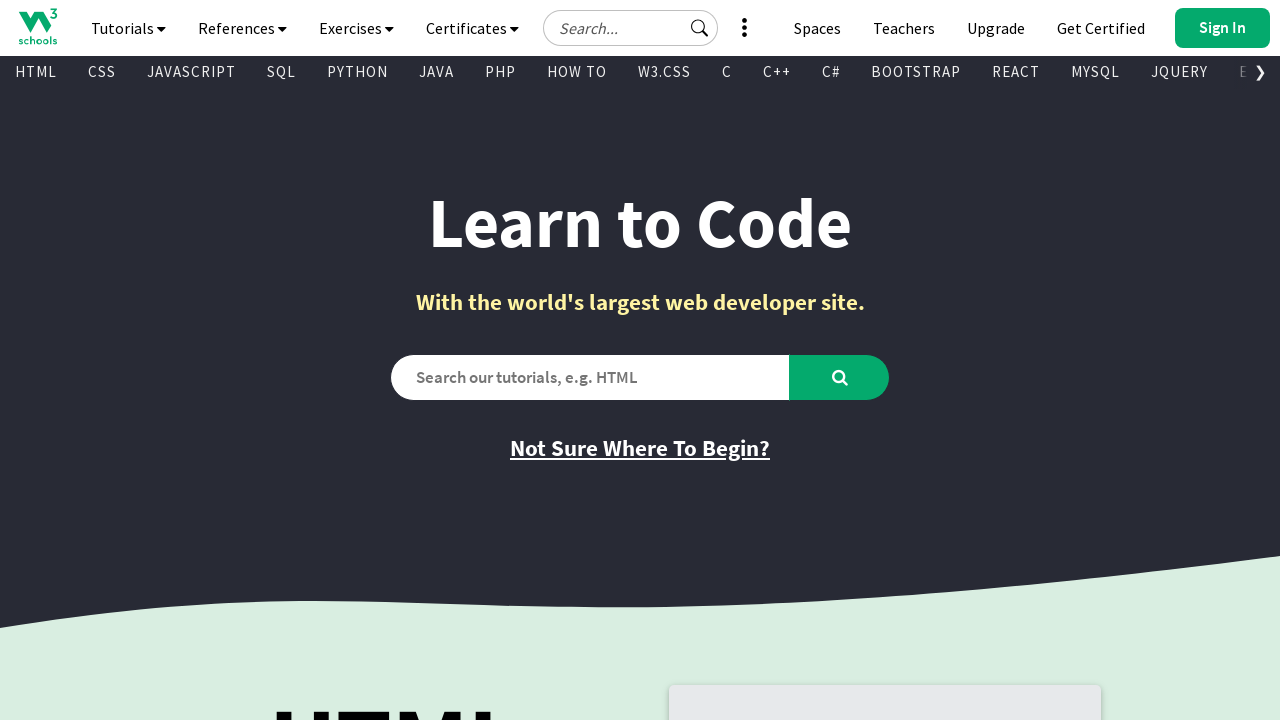

Retrieved page title from W3Schools homepage
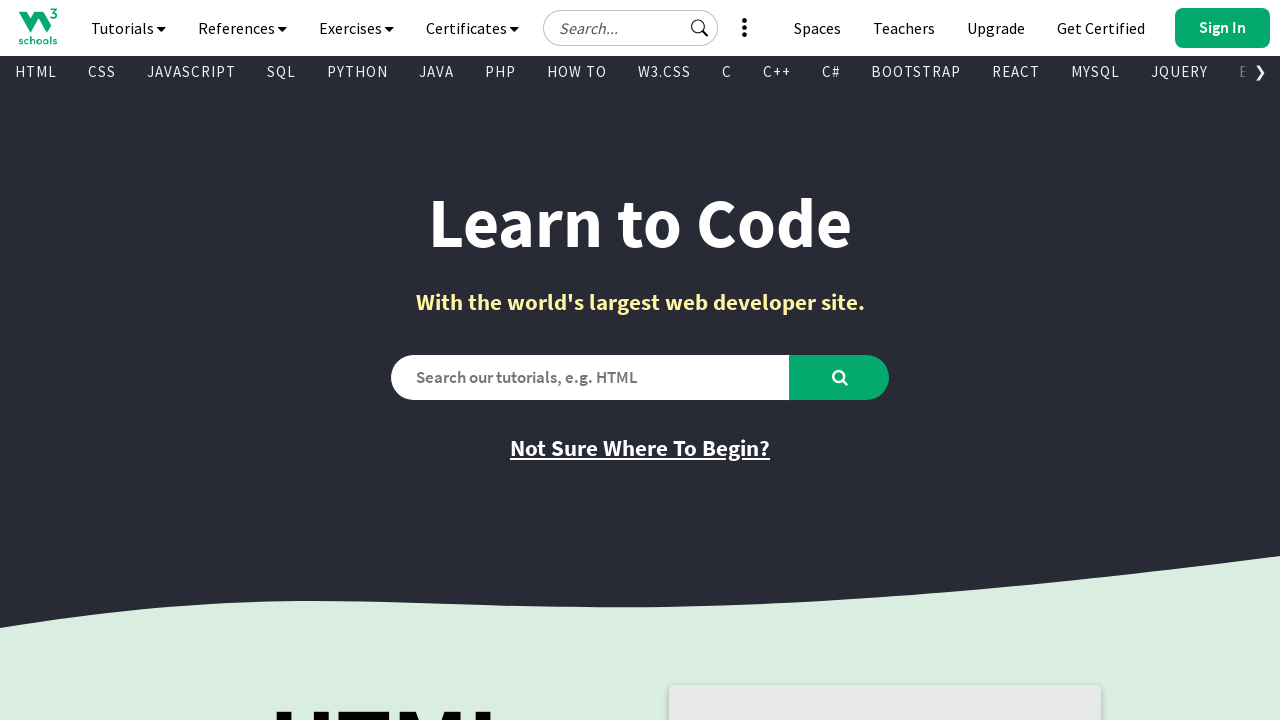

Navigated back using browser back button
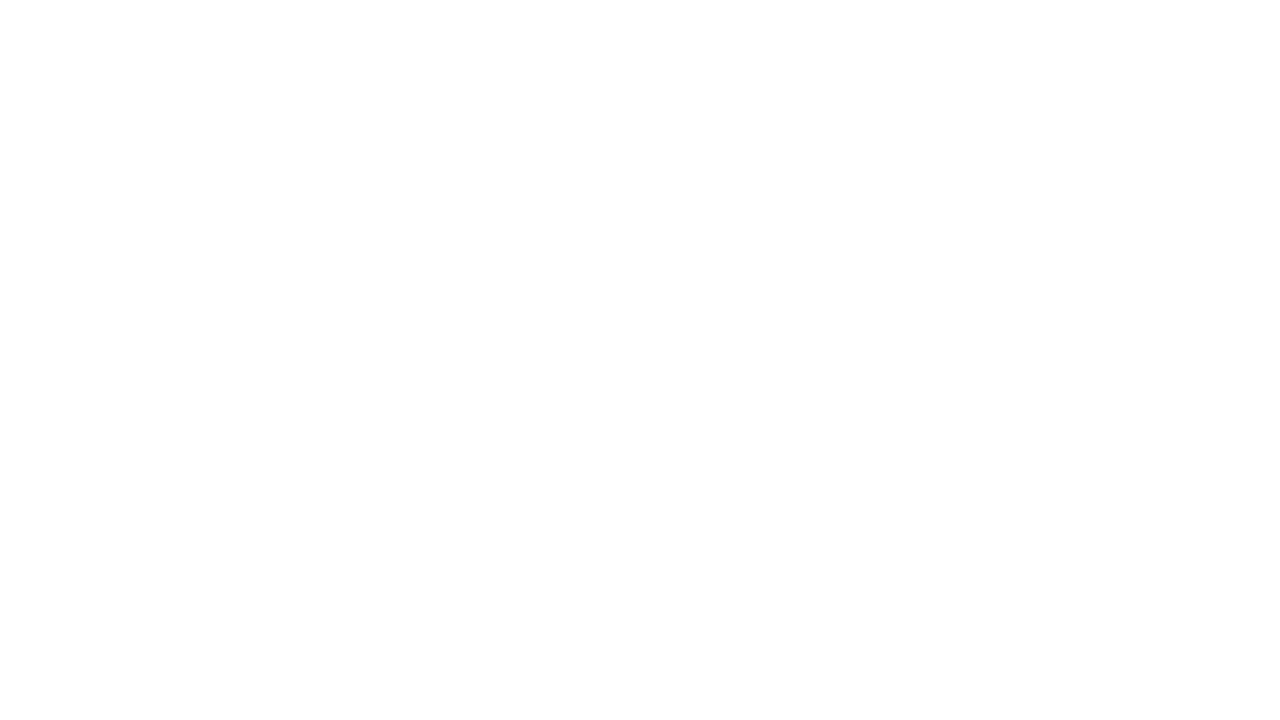

Waited 4 seconds for navigation to complete
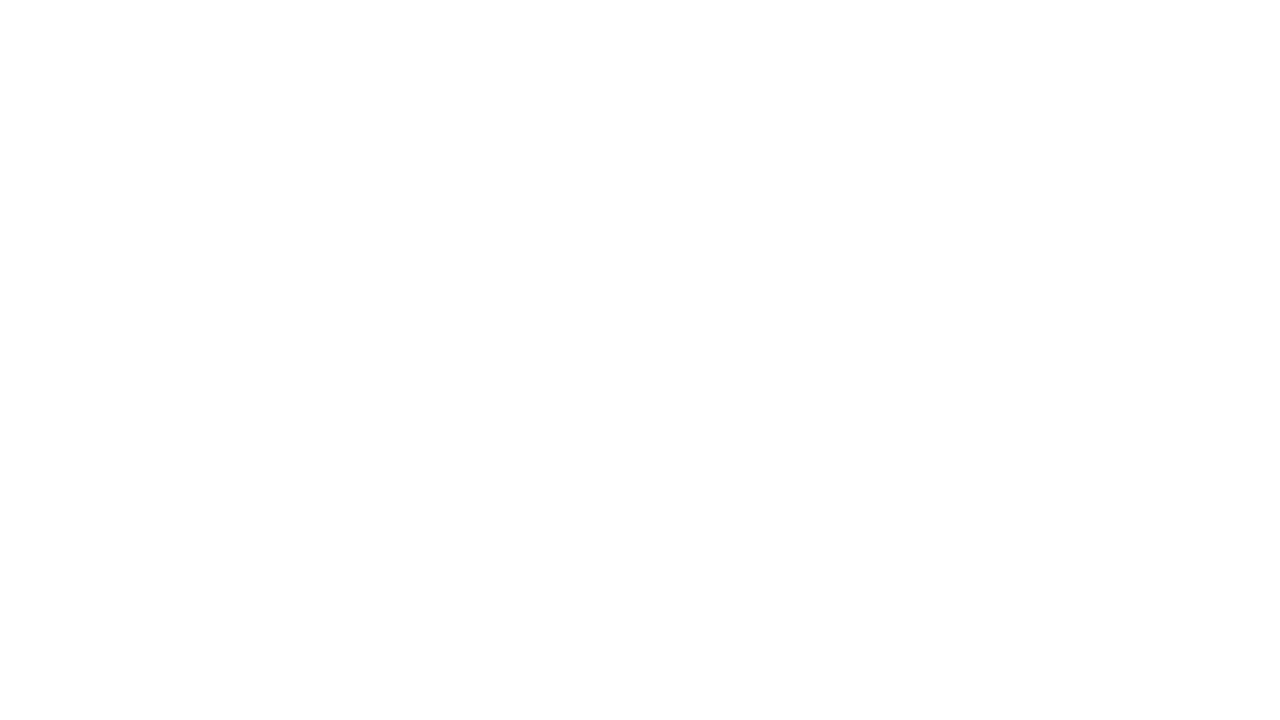

Navigated forward using browser forward button to return to W3Schools
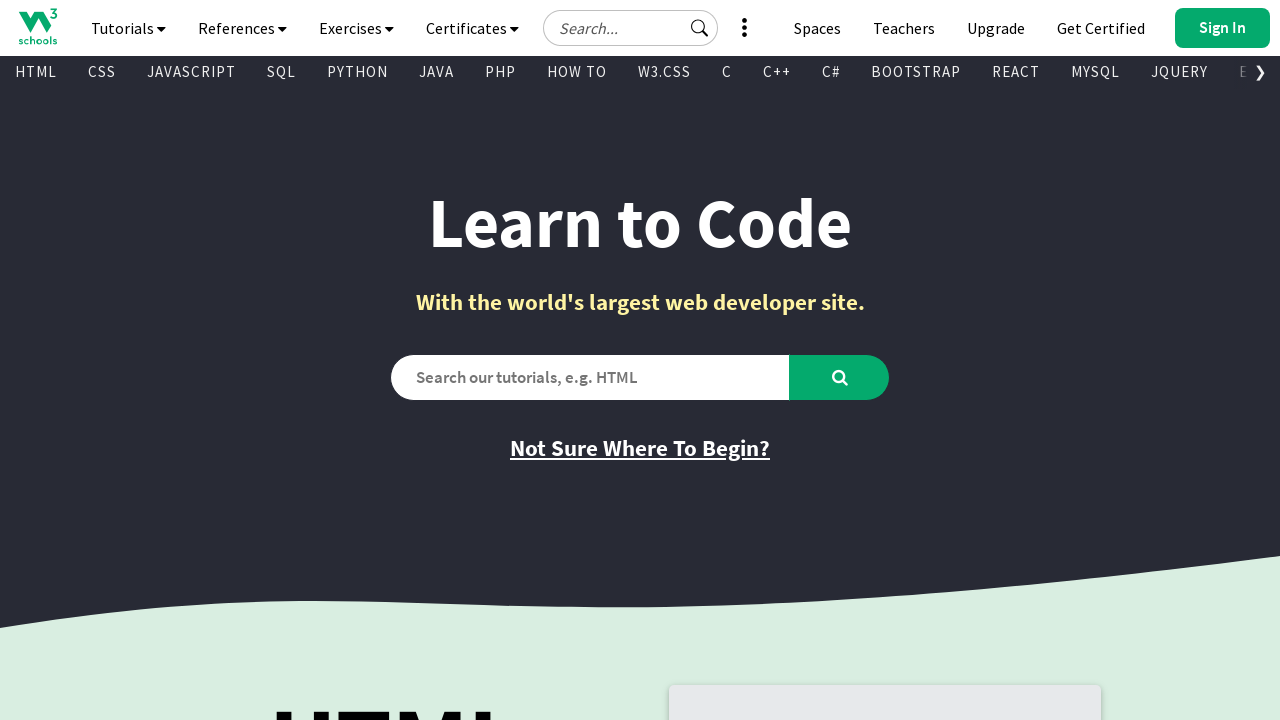

Refreshed the W3Schools page
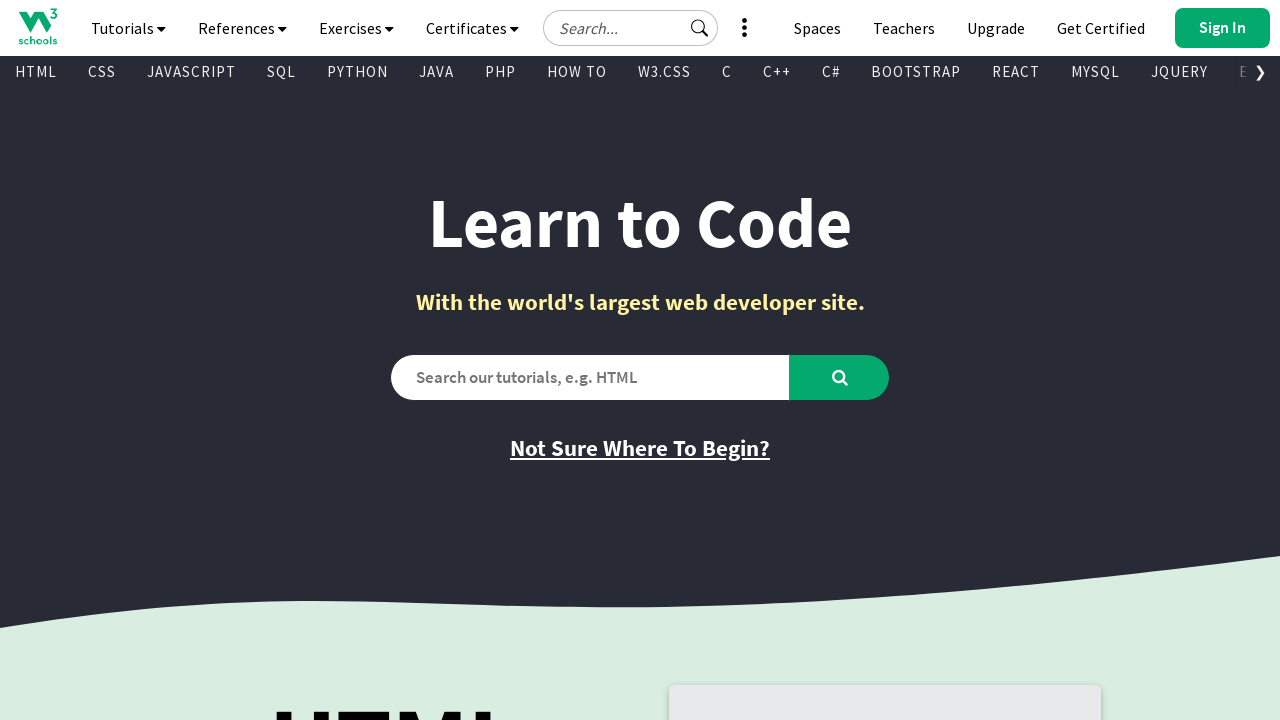

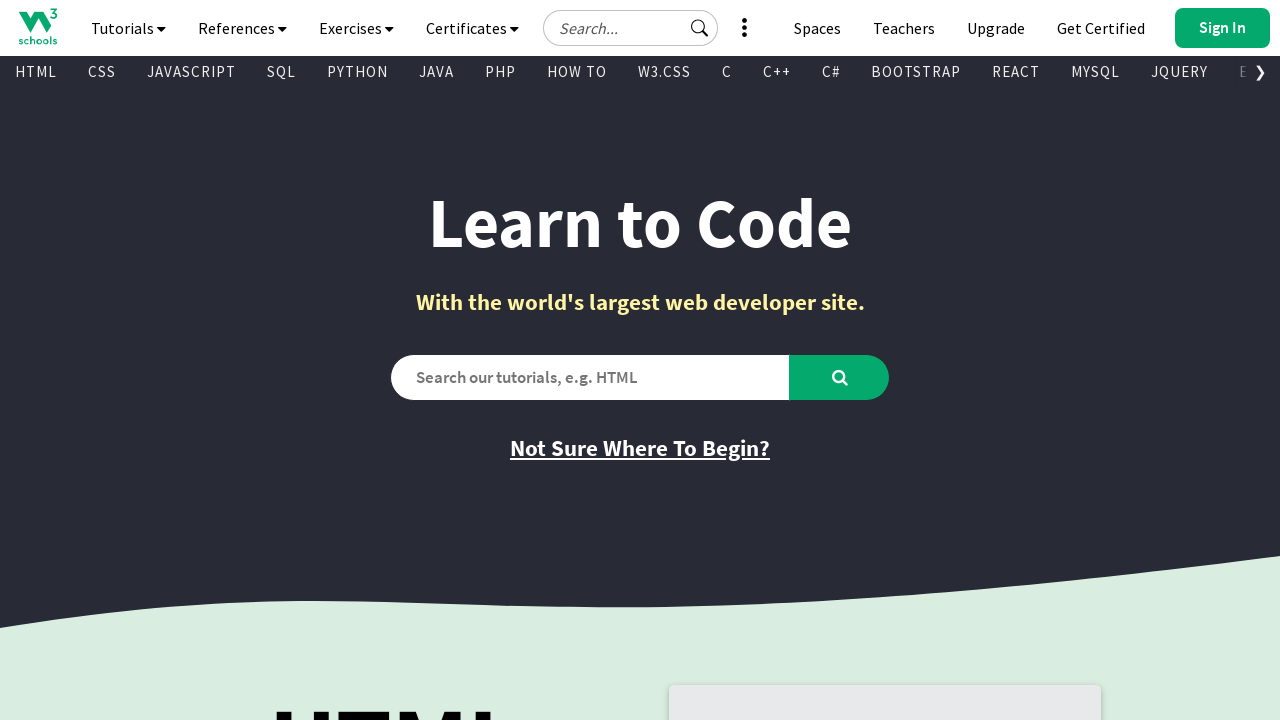